Tests the signup button functionality on the demoblaze homepage by clicking the signup button and verifying the signup dialog is displayed

Starting URL: https://www.demoblaze.com/

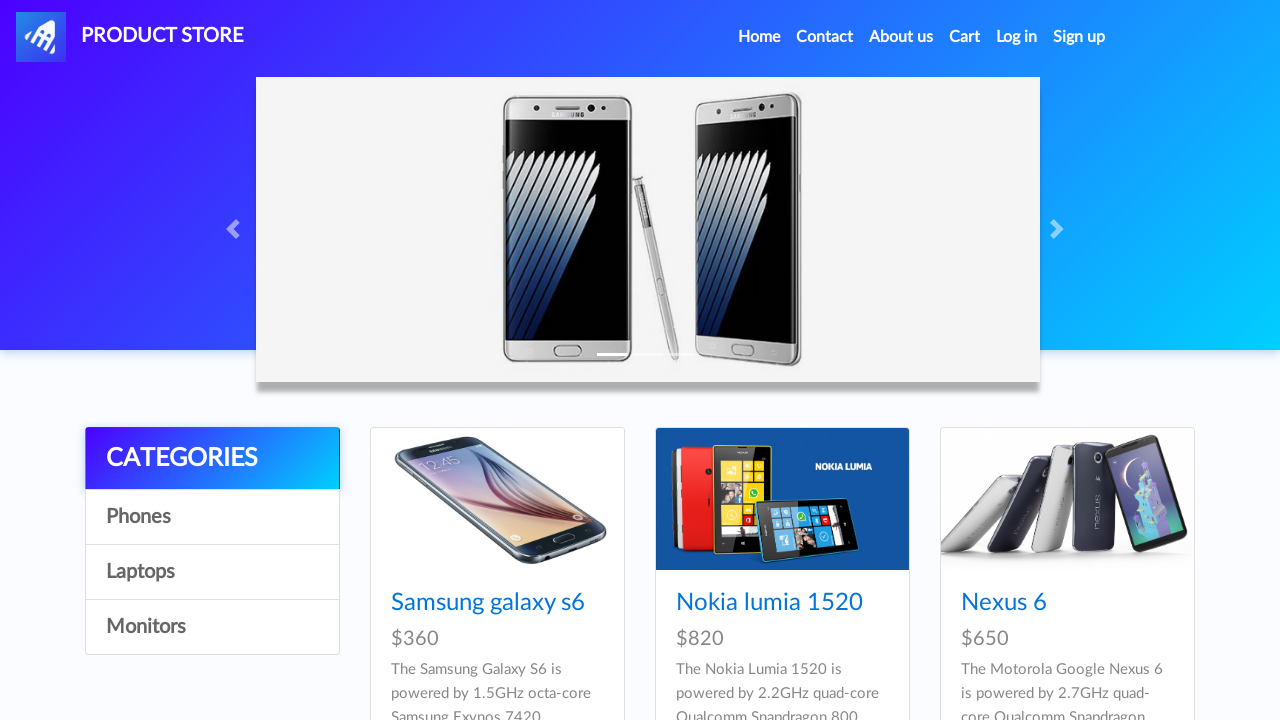

Clicked signup button on homepage at (1079, 37) on #signin2
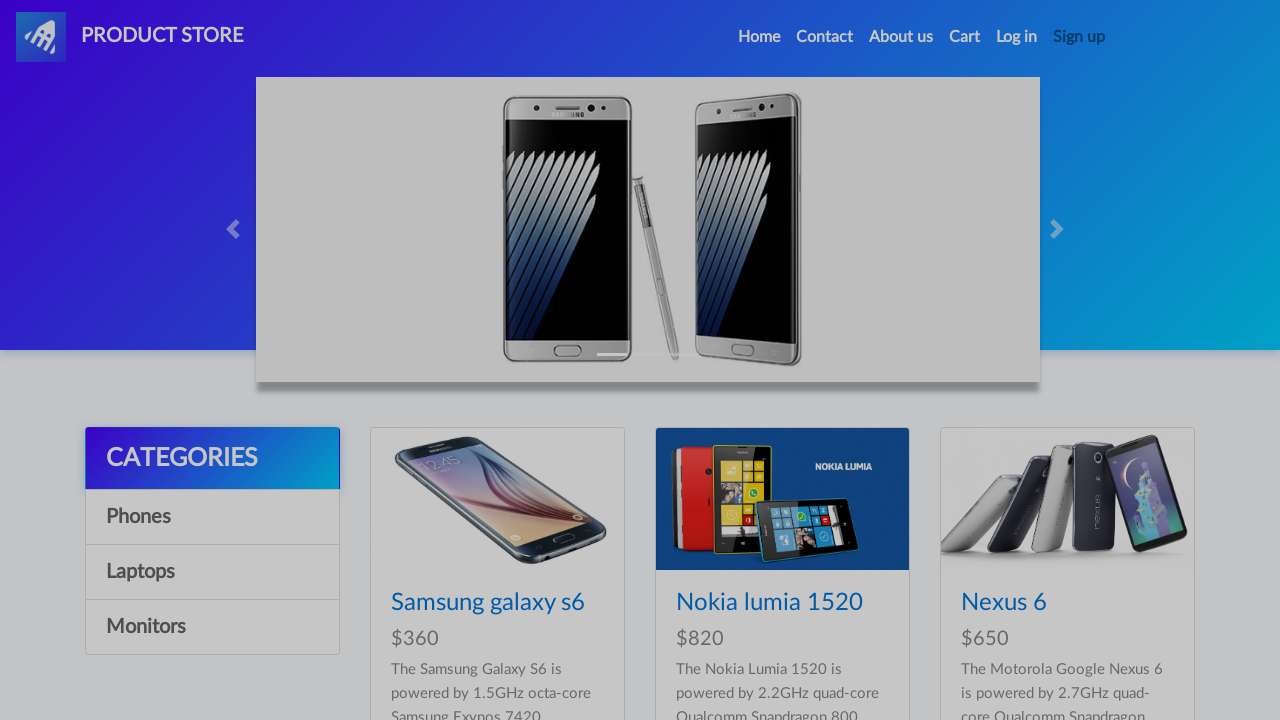

Signup dialog is now visible
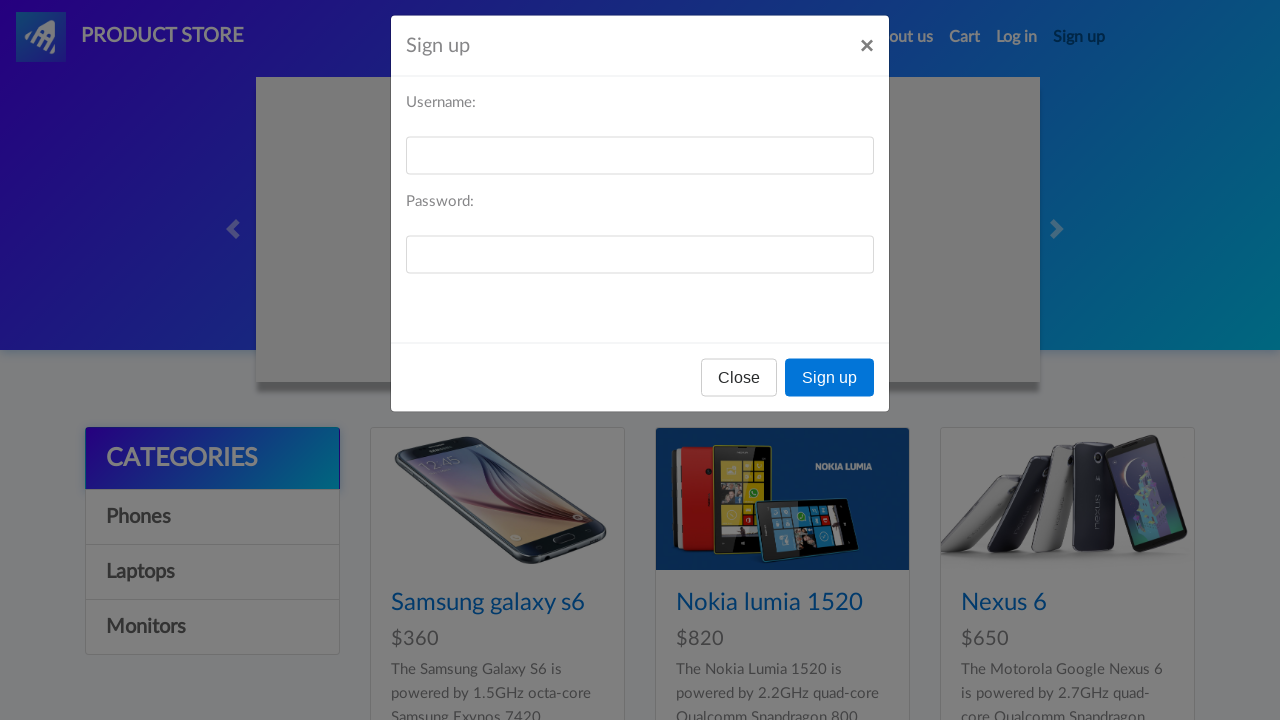

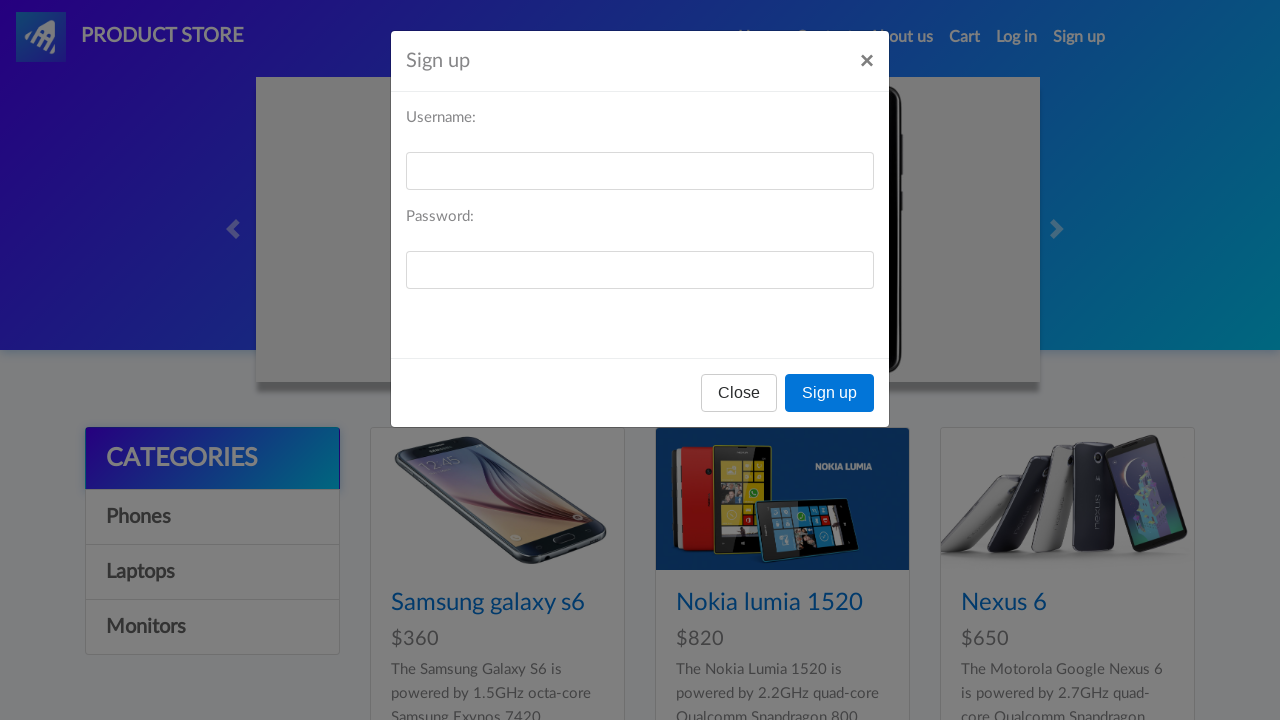